Tests add/remove element functionality by clicking the Add Element button multiple times to create elements, then removes the 5th element

Starting URL: https://the-internet.herokuapp.com/add_remove_elements/

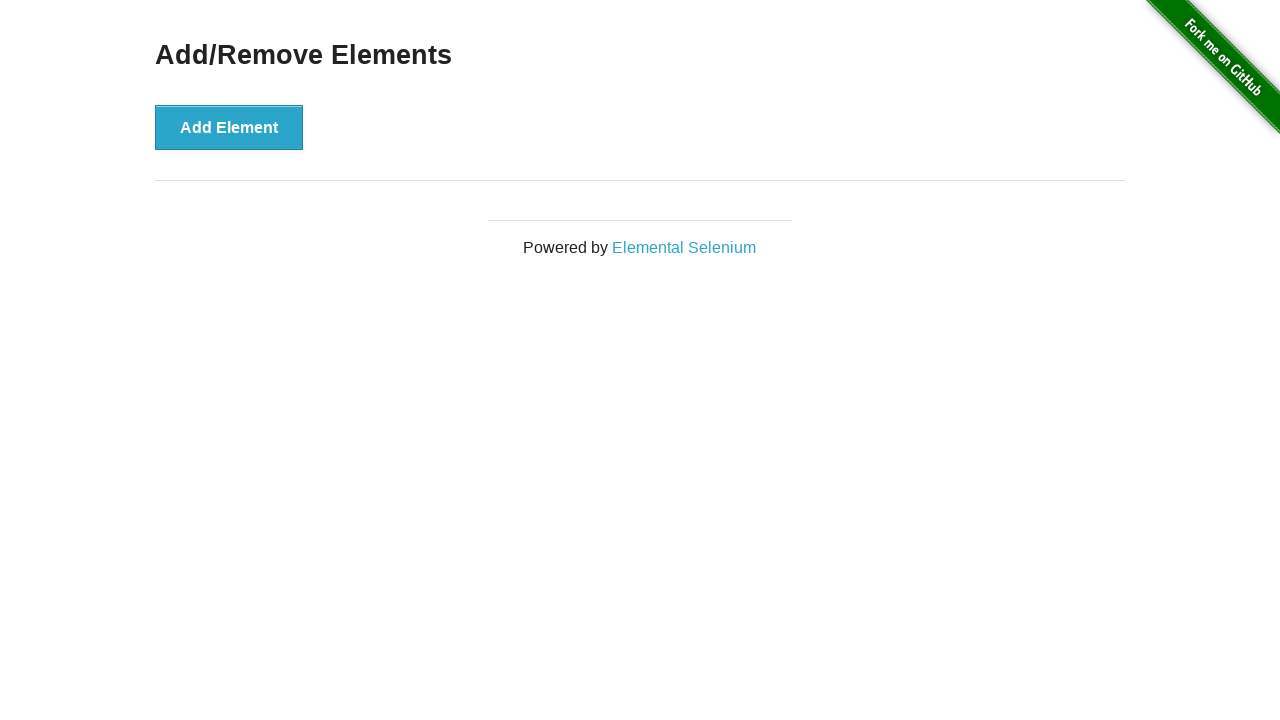

Clicked Add Element button (iteration 1) at (229, 127) on button:has-text('Add Element')
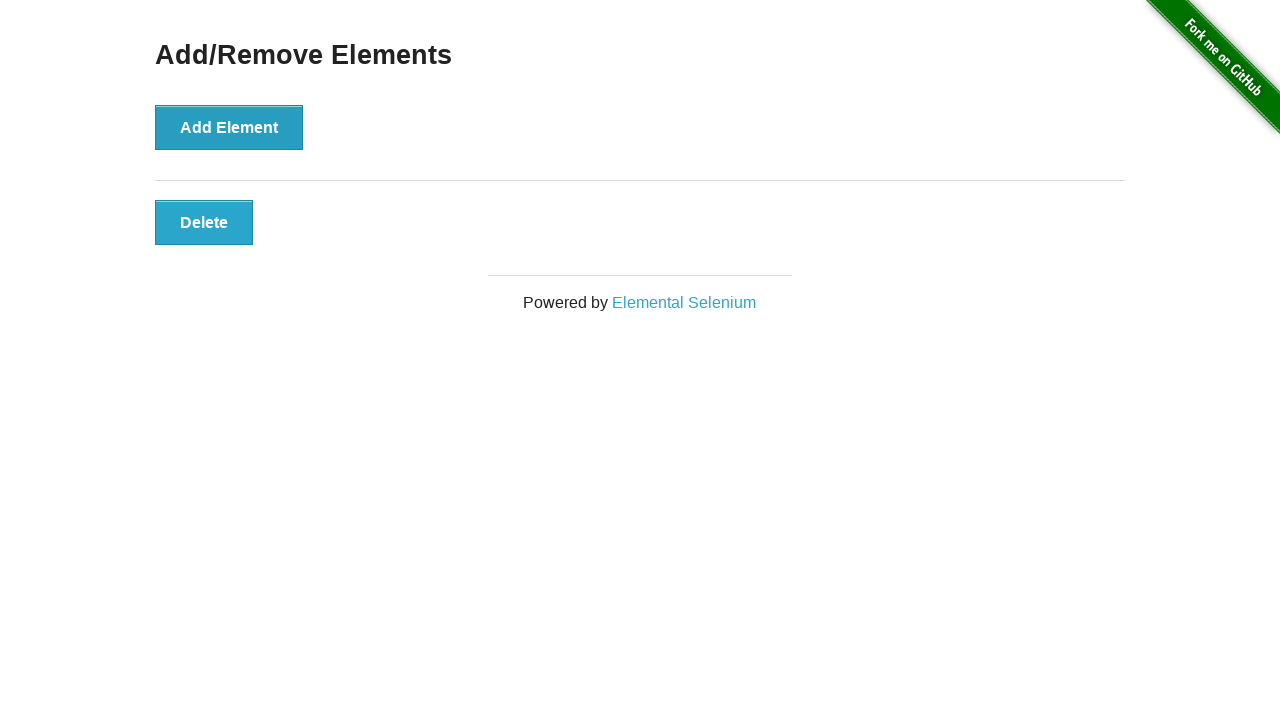

Clicked Add Element button (iteration 2) at (229, 127) on button:has-text('Add Element')
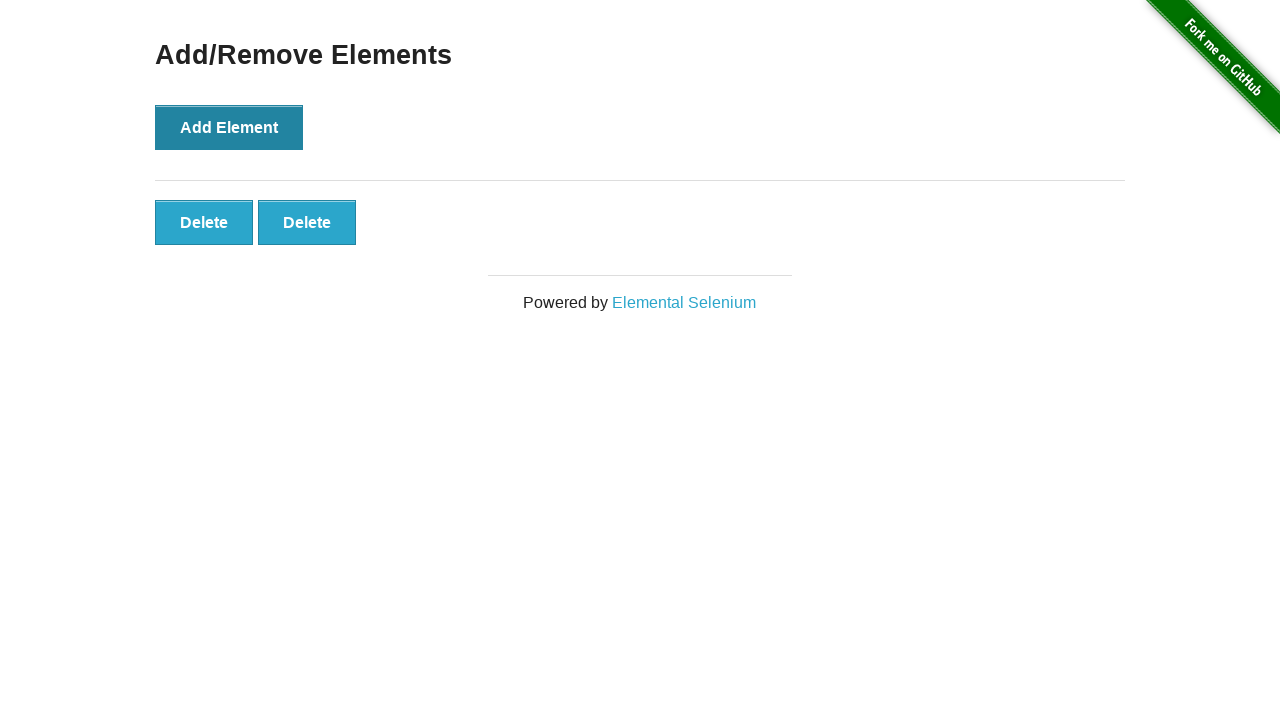

Clicked Add Element button (iteration 3) at (229, 127) on button:has-text('Add Element')
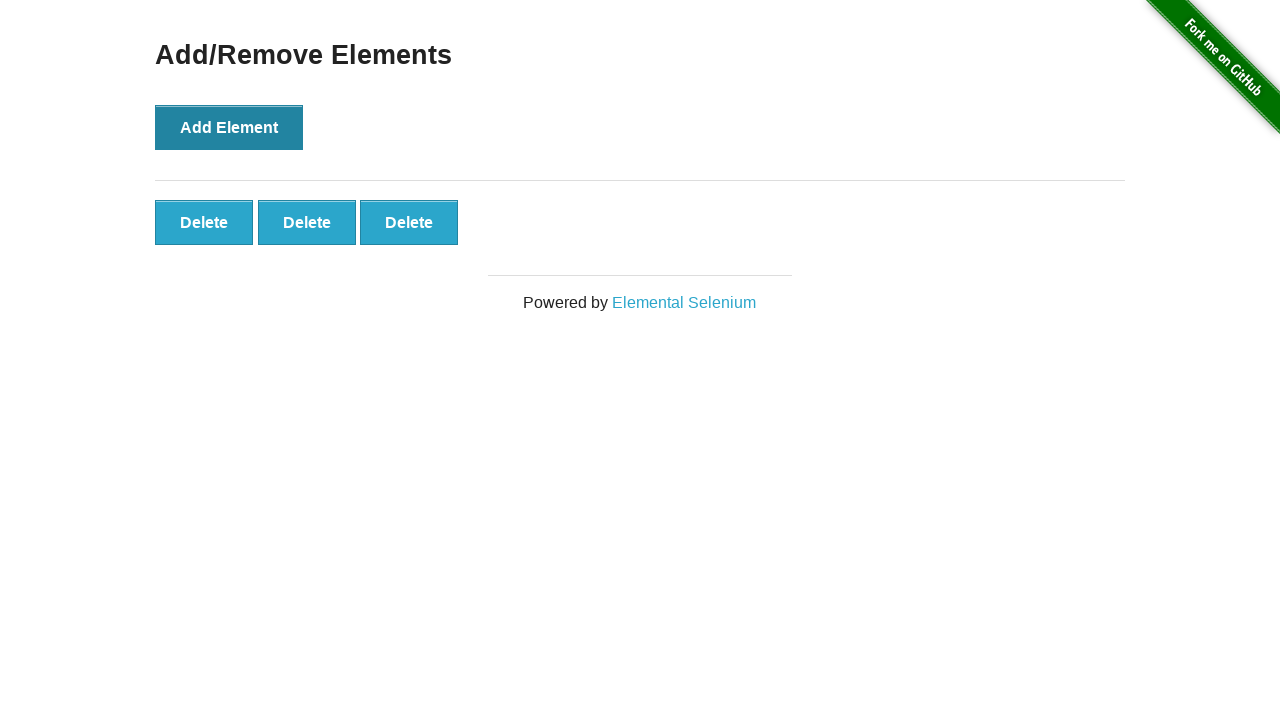

Clicked Add Element button (iteration 4) at (229, 127) on button:has-text('Add Element')
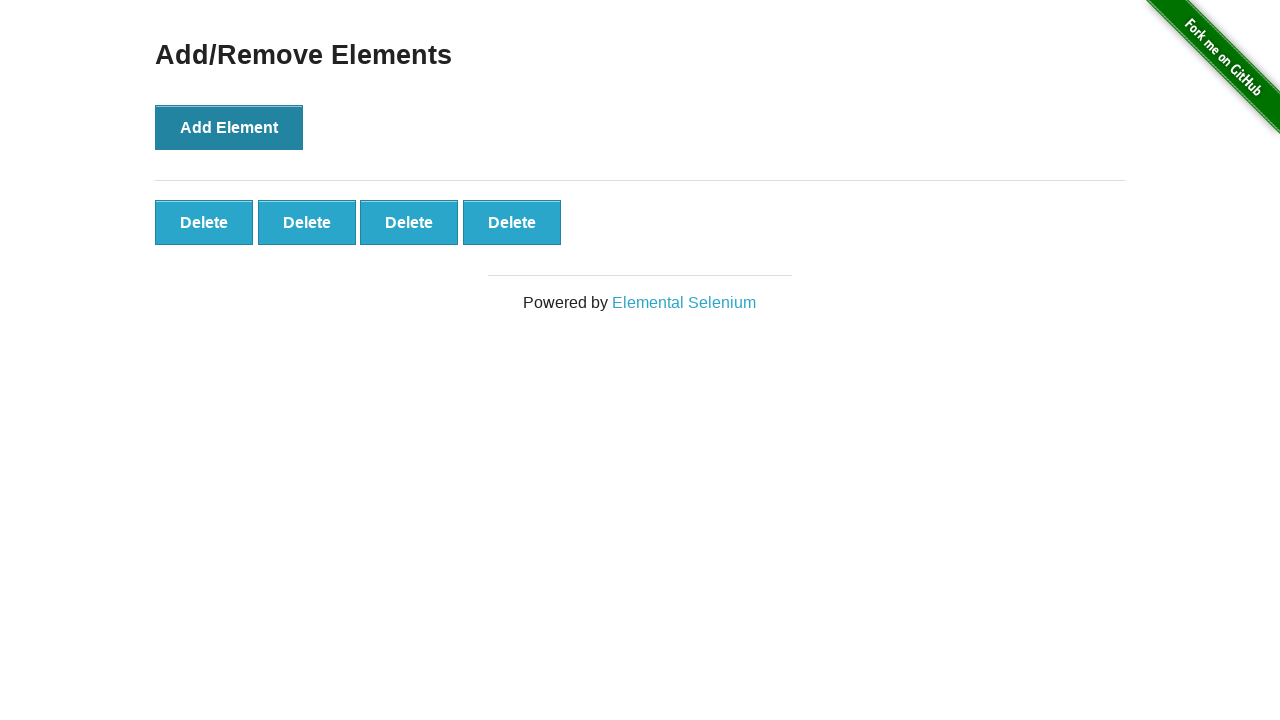

Clicked Add Element button (iteration 5) at (229, 127) on button:has-text('Add Element')
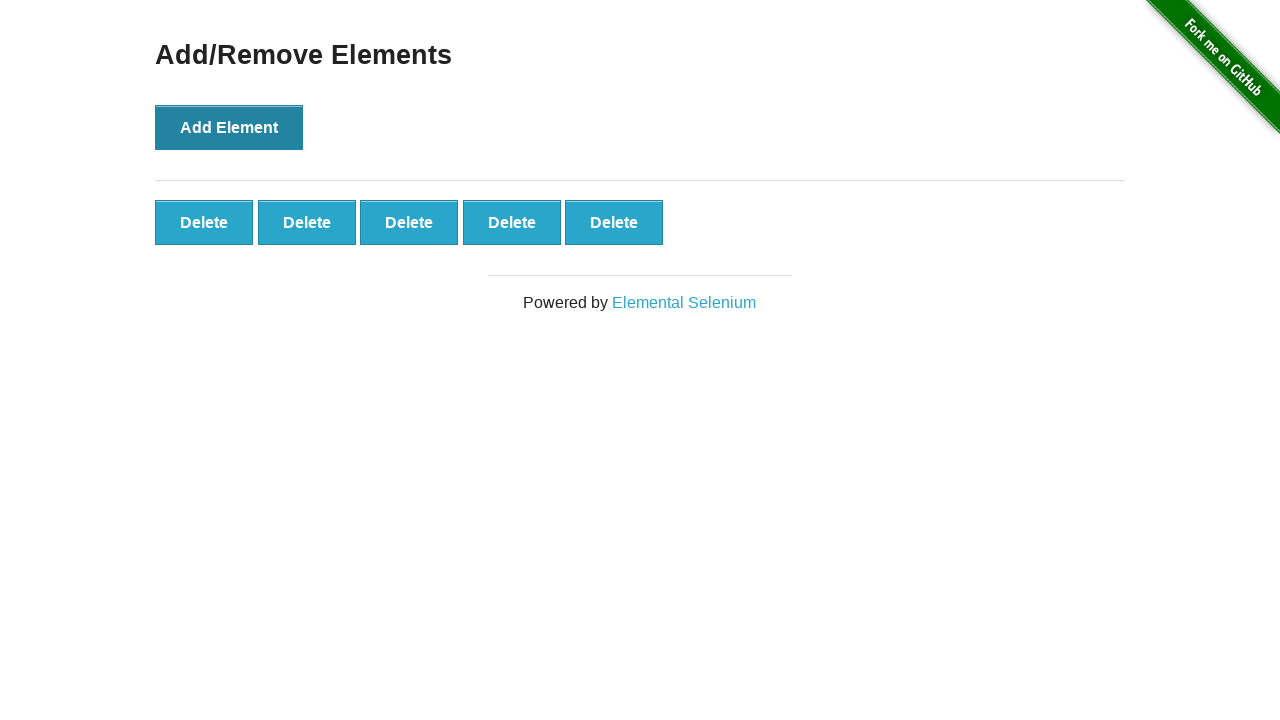

Clicked Add Element button (iteration 6) at (229, 127) on button:has-text('Add Element')
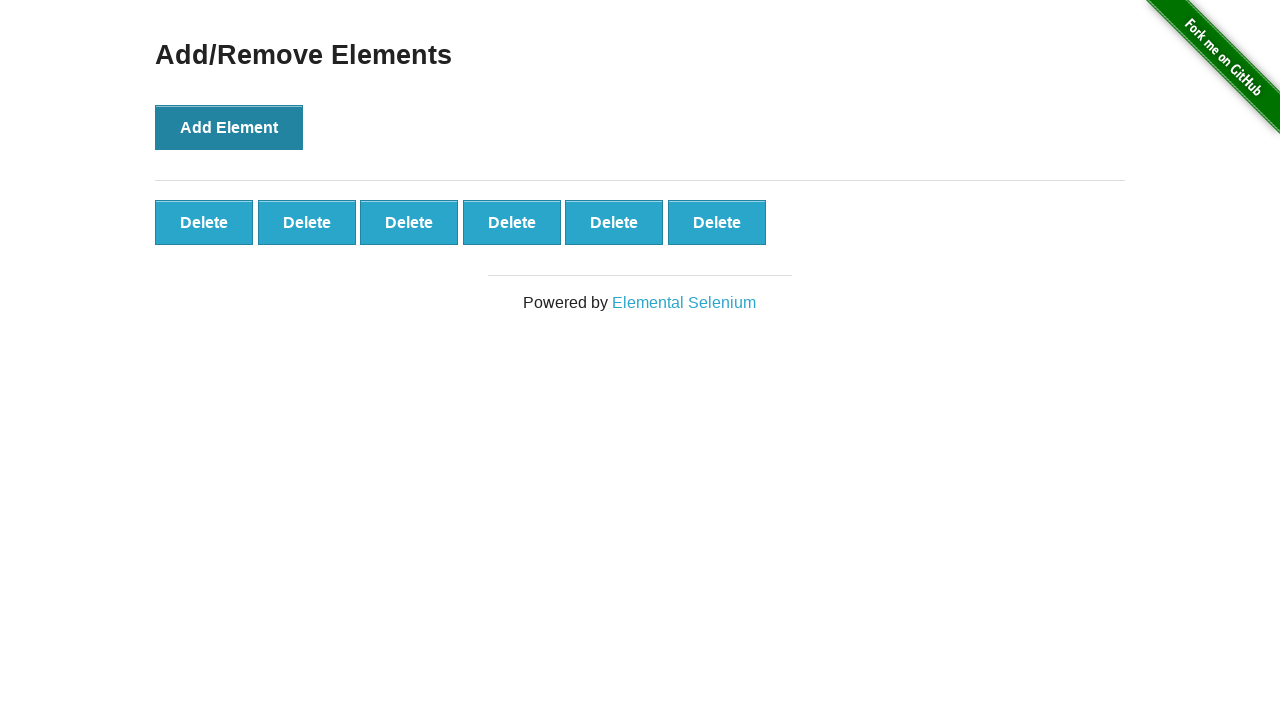

Clicked Add Element button (iteration 7) at (229, 127) on button:has-text('Add Element')
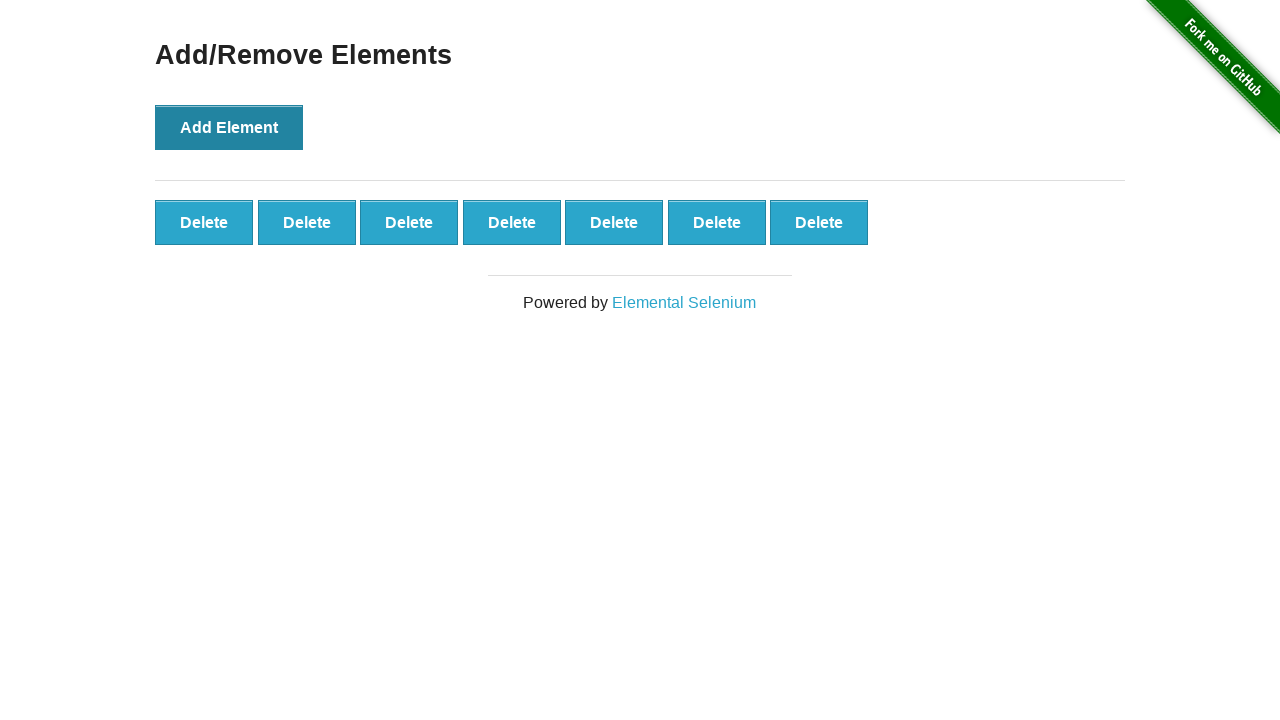

Clicked Add Element button (iteration 8) at (229, 127) on button:has-text('Add Element')
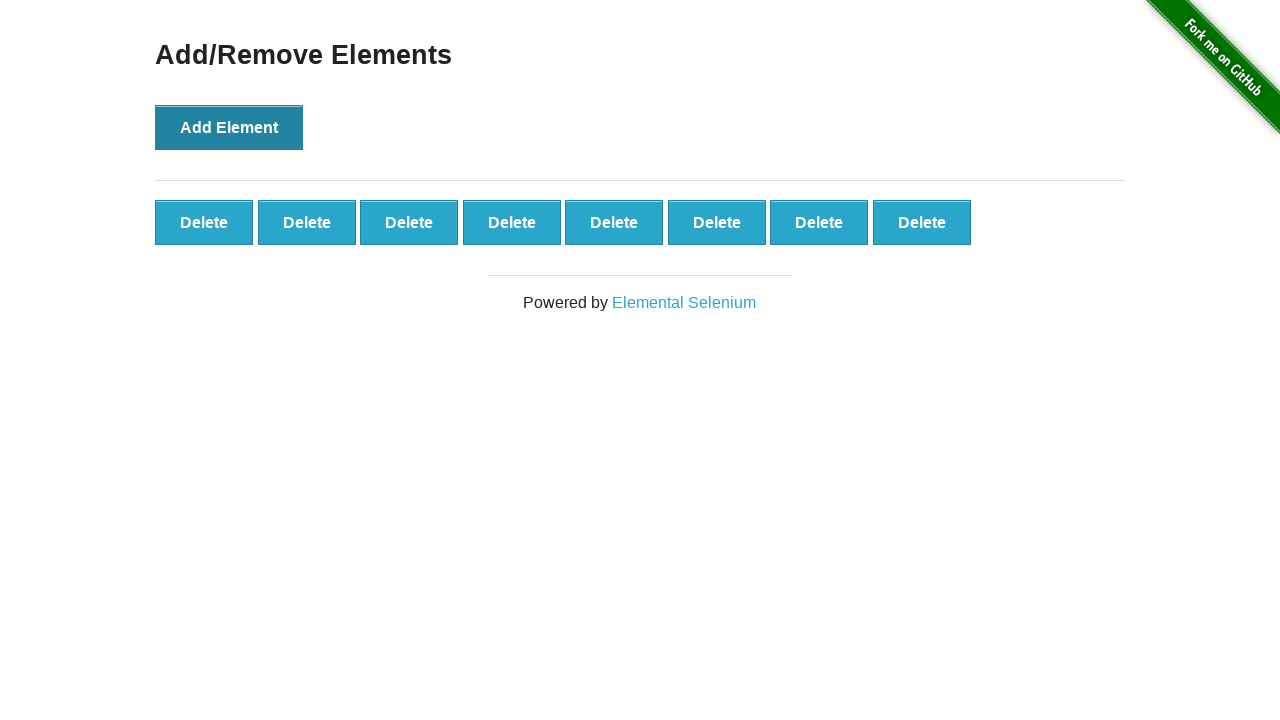

Clicked Add Element button (iteration 9) at (229, 127) on button:has-text('Add Element')
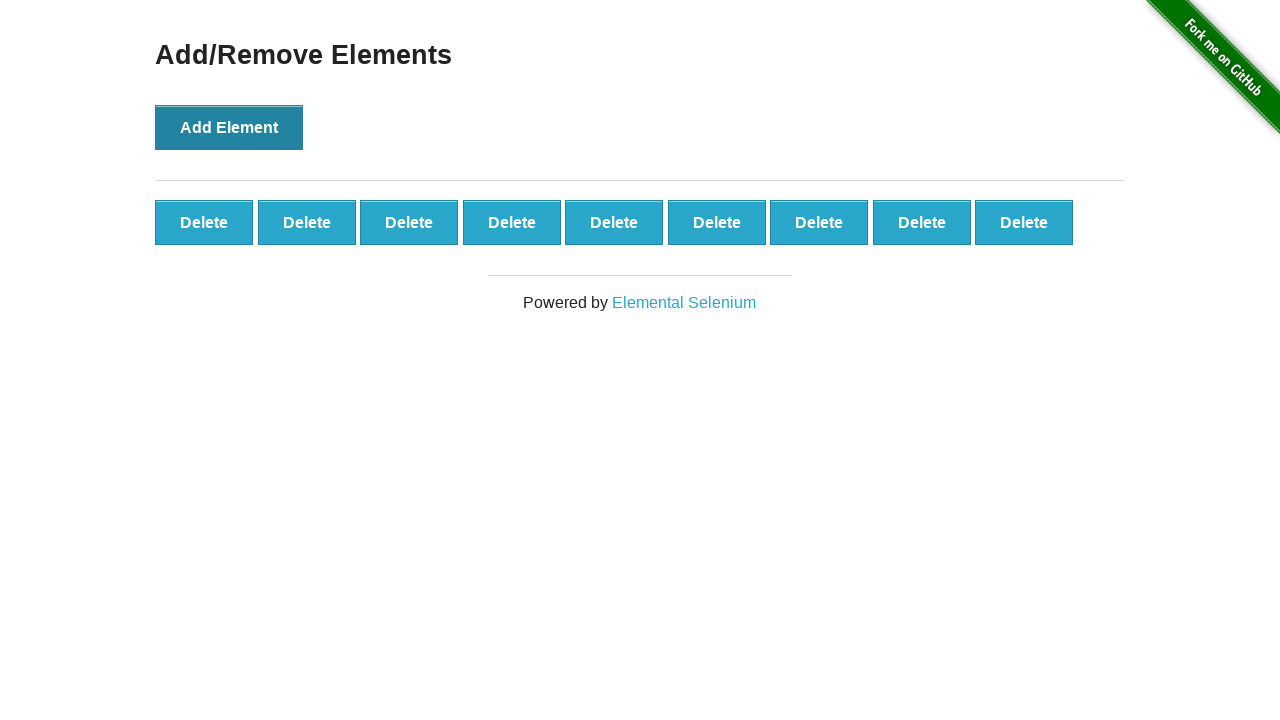

Clicked Add Element button (iteration 10) at (229, 127) on button:has-text('Add Element')
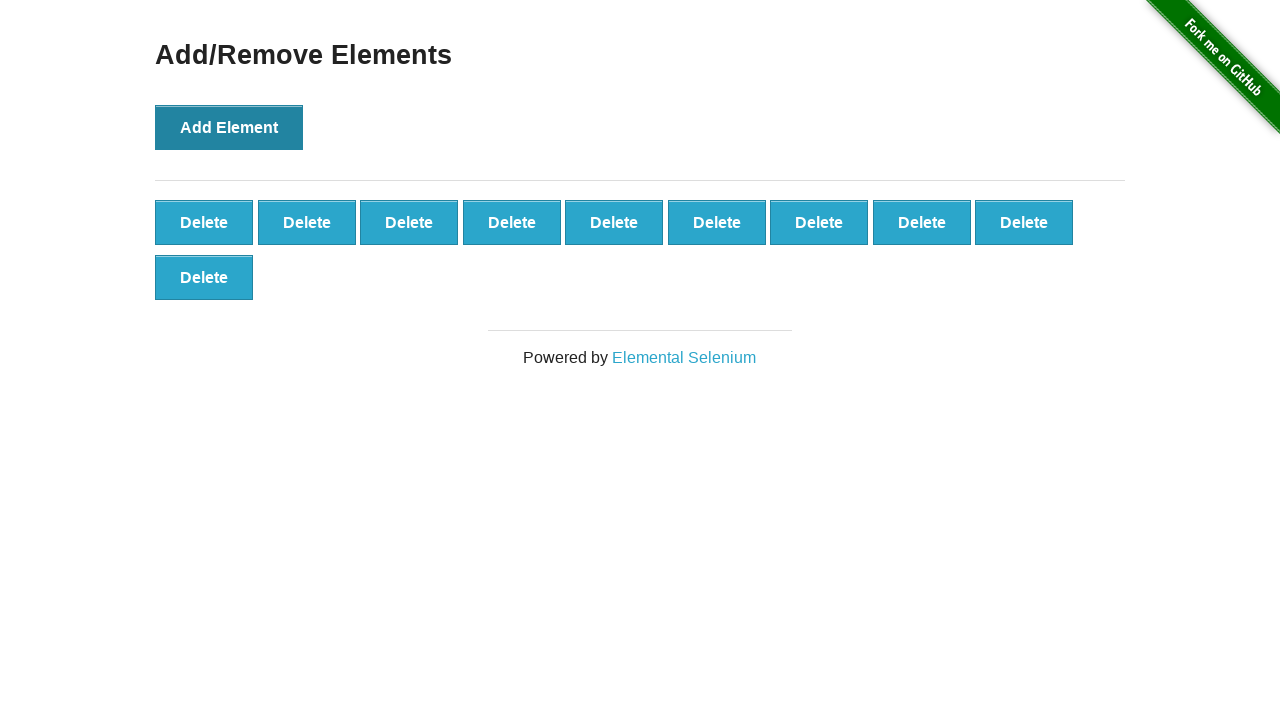

Clicked Remove button for the 5th added element at (614, 222) on (//*[@class='added-manually'])[5]
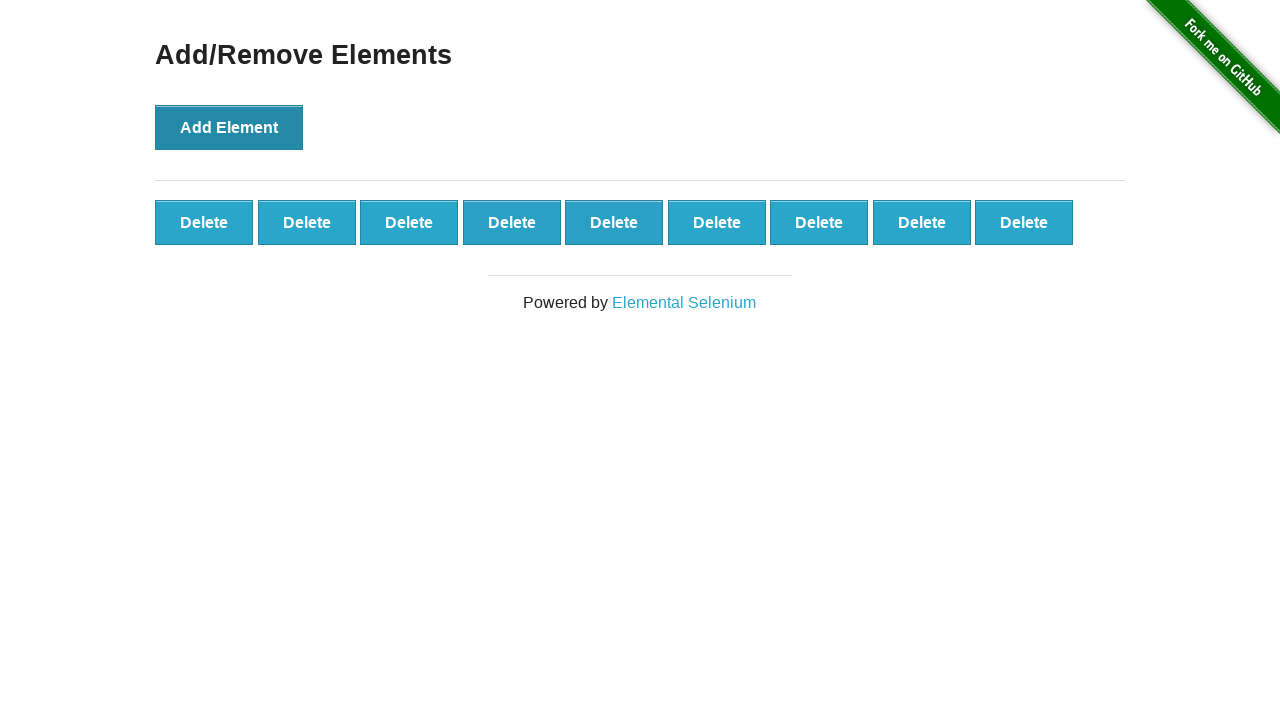

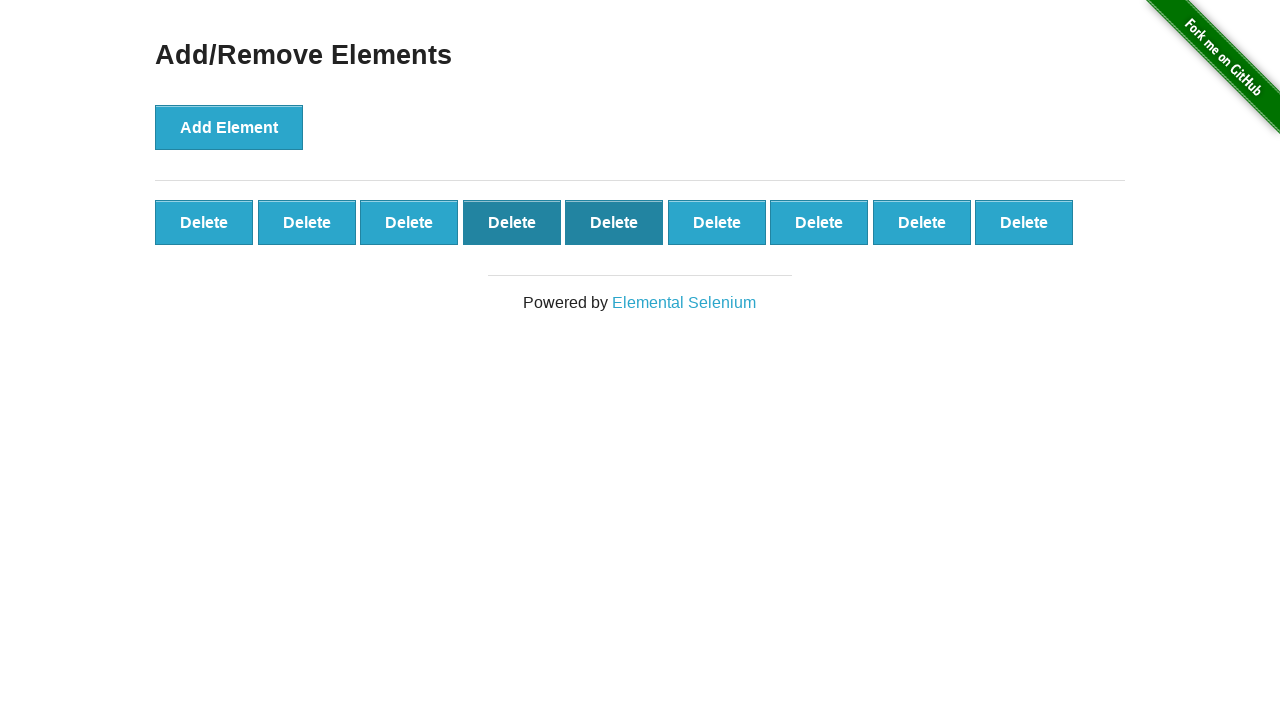